Tests alert handling by double-clicking a button to trigger an alert dialog and accepting it

Starting URL: https://only-testing-blog.blogspot.com/

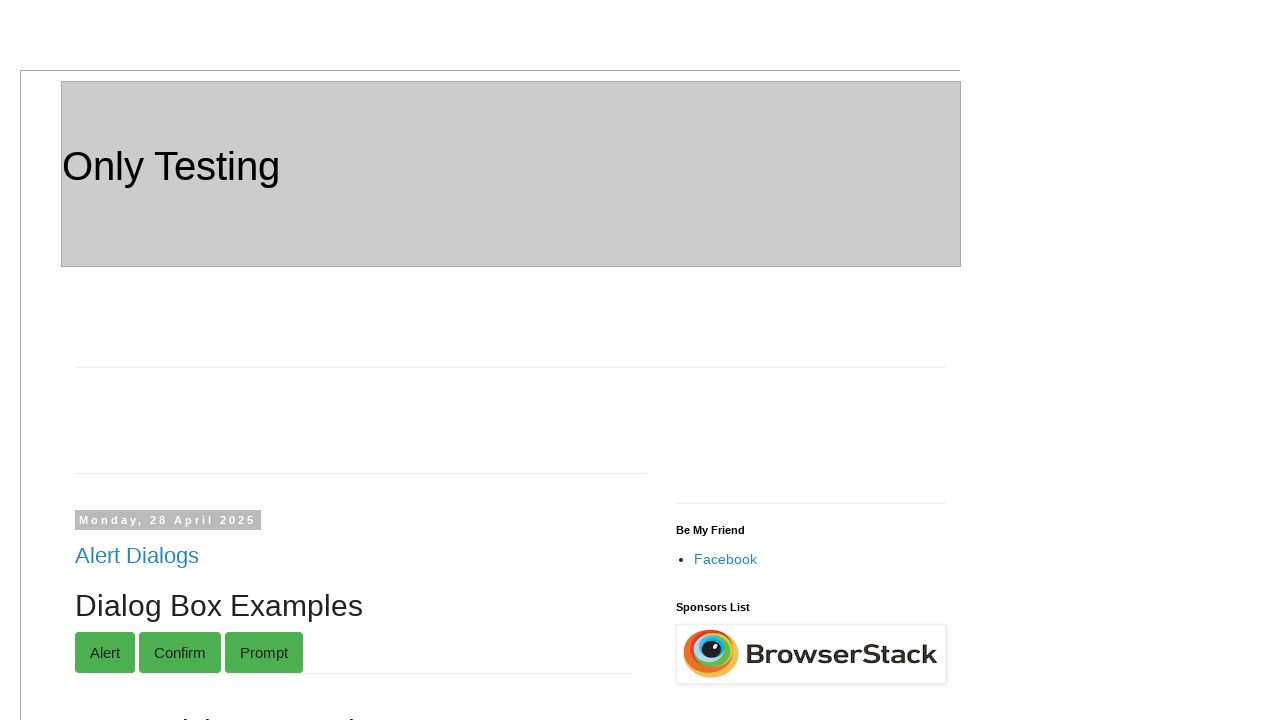

Set up dialog handler to accept alerts
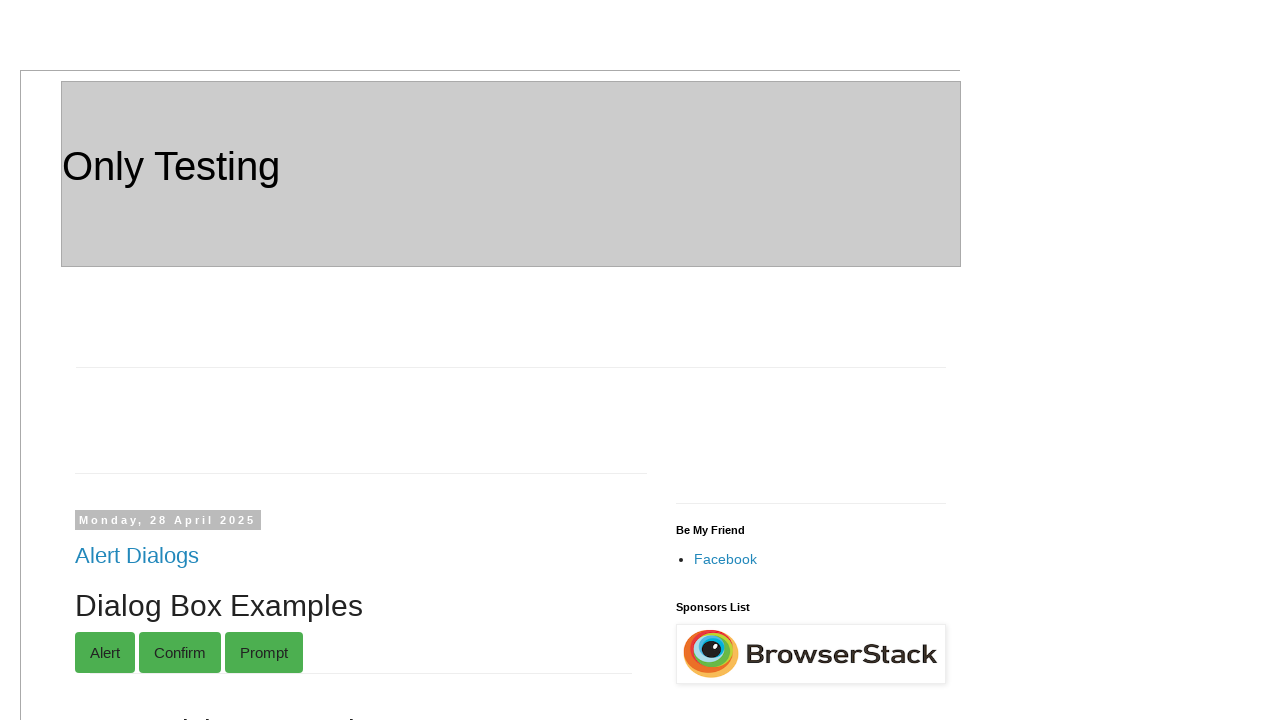

Double-clicked button to trigger alert dialog at (105, 652) on button >> nth=0
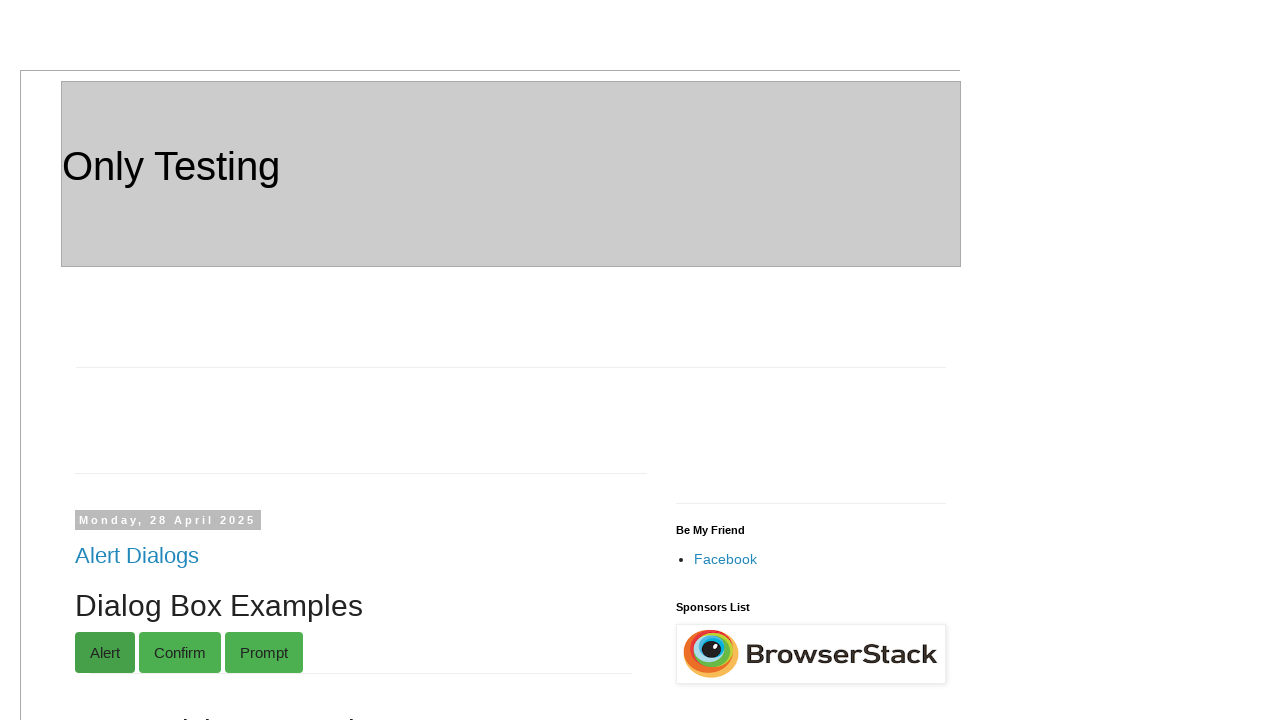

Waited for alert dialog interaction to complete
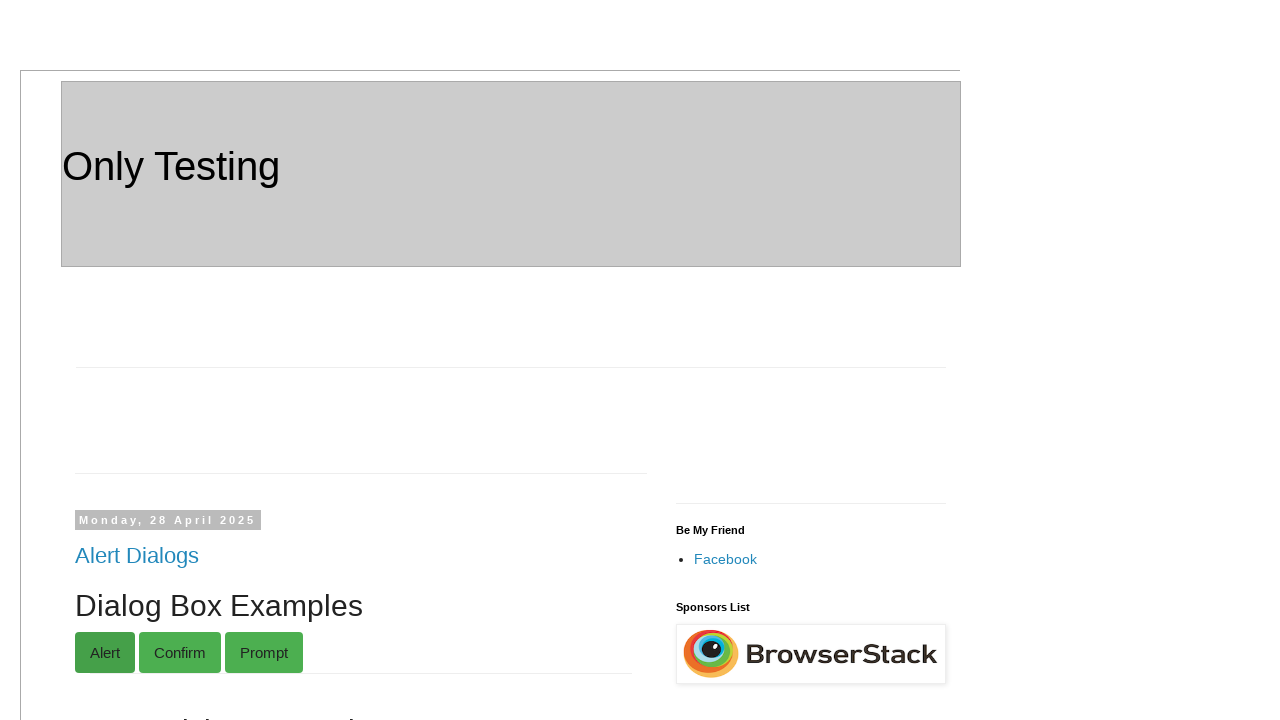

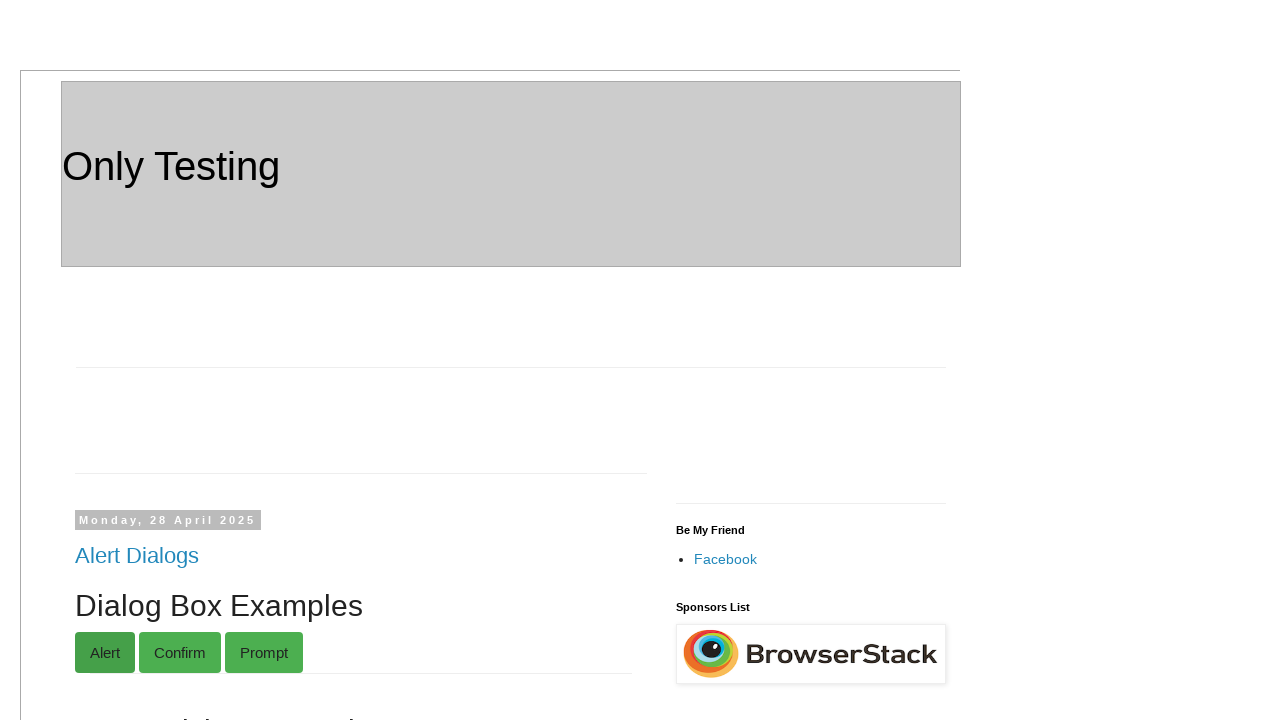